Tests scrolling to form elements and filling in name and date fields on a scroll practice page

Starting URL: https://formy-project.herokuapp.com/scroll

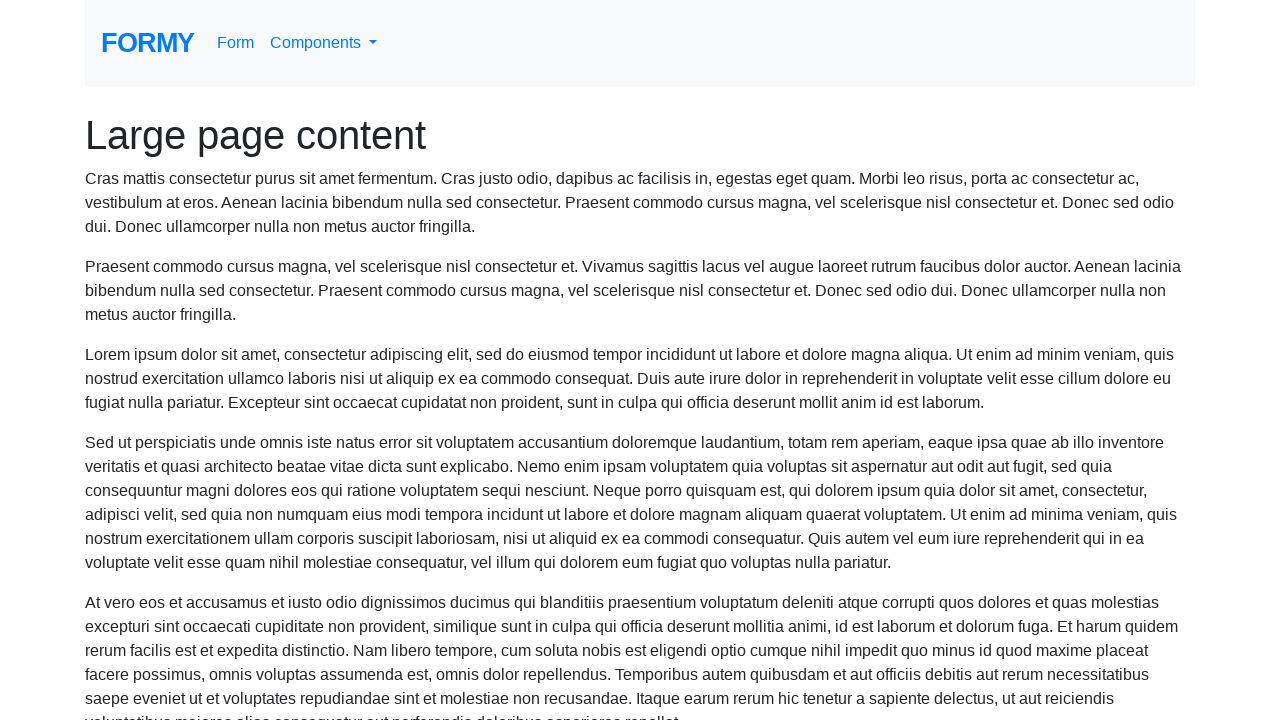

Located the name field element
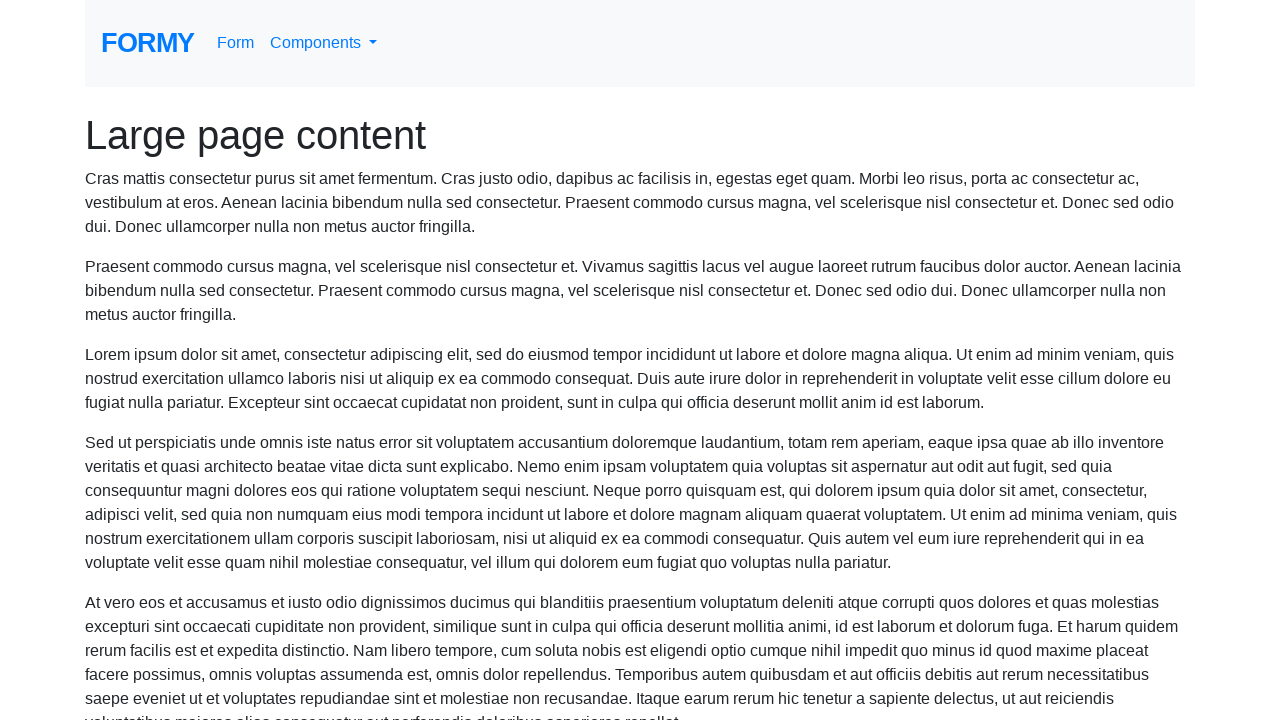

Scrolled to name field if needed
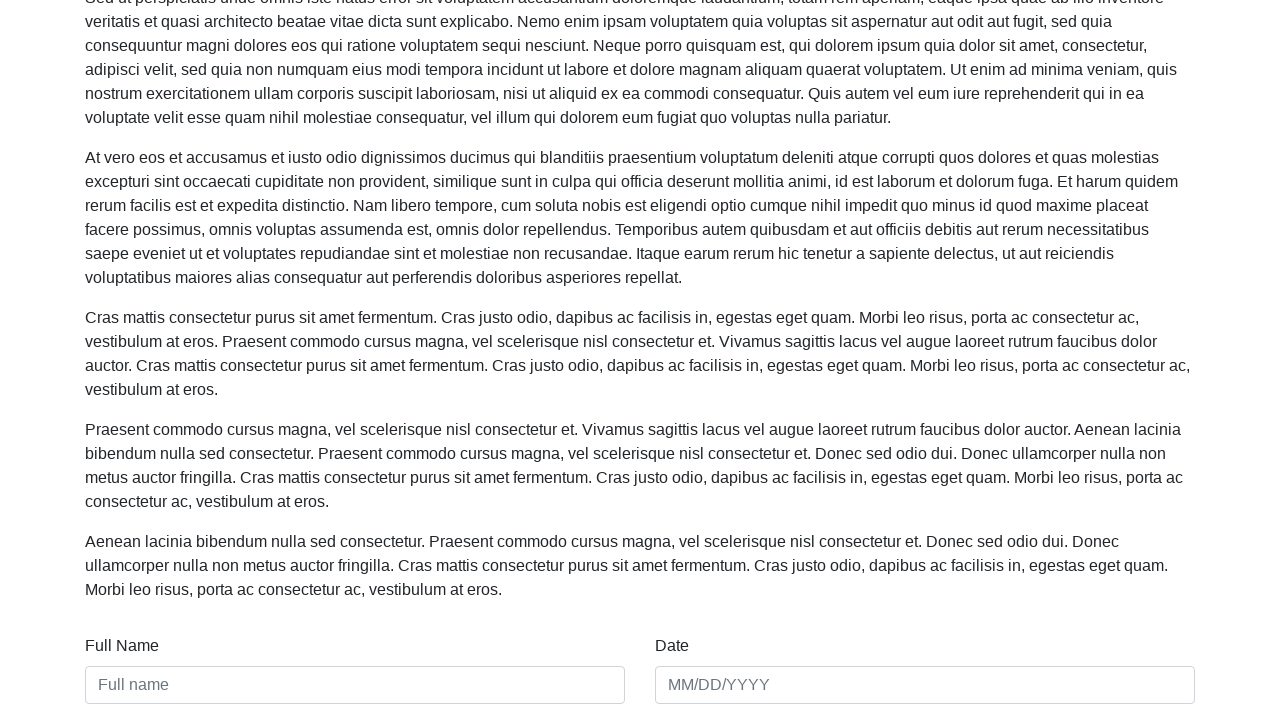

Filled name field with 'Rebecca' on #name
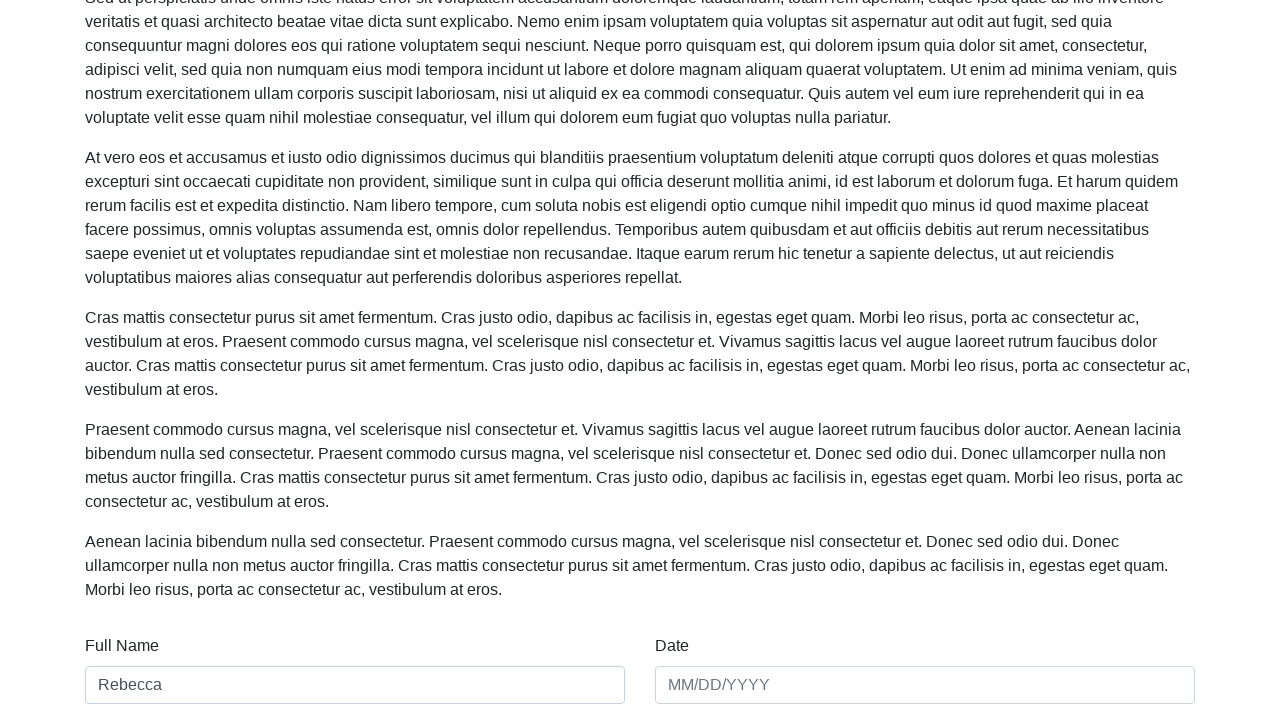

Filled date field with '01/01/2021' on #date
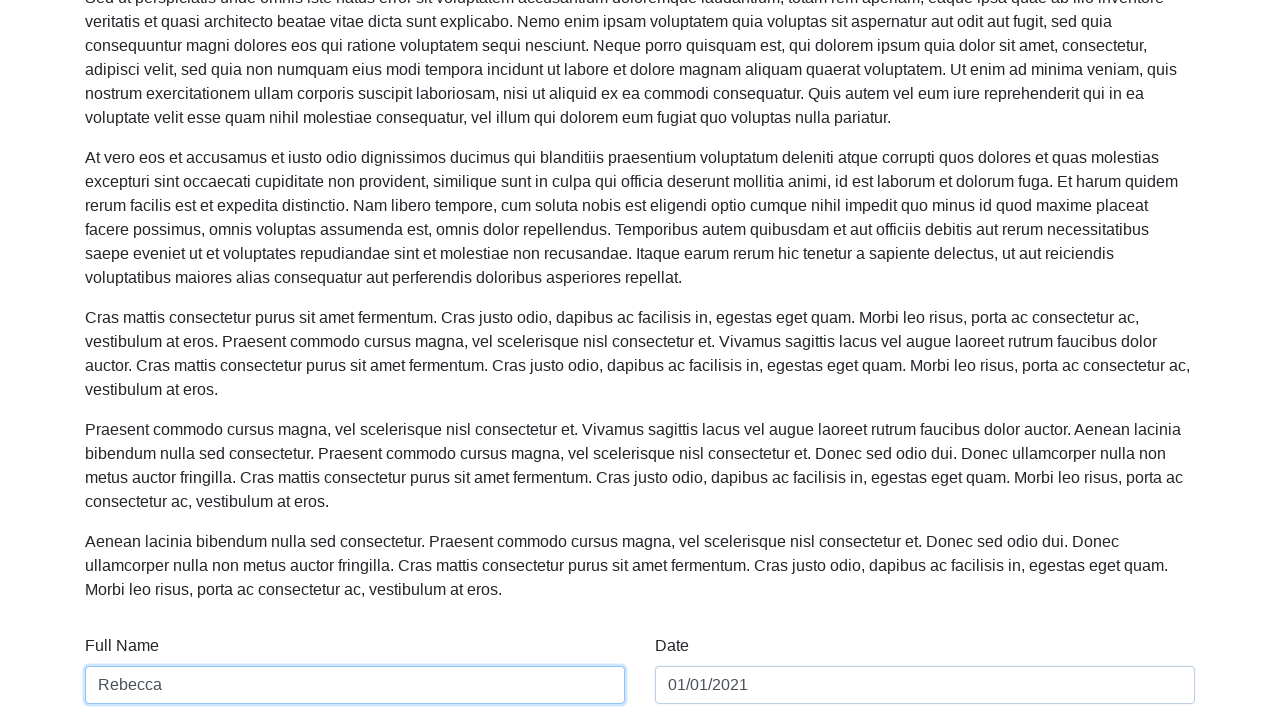

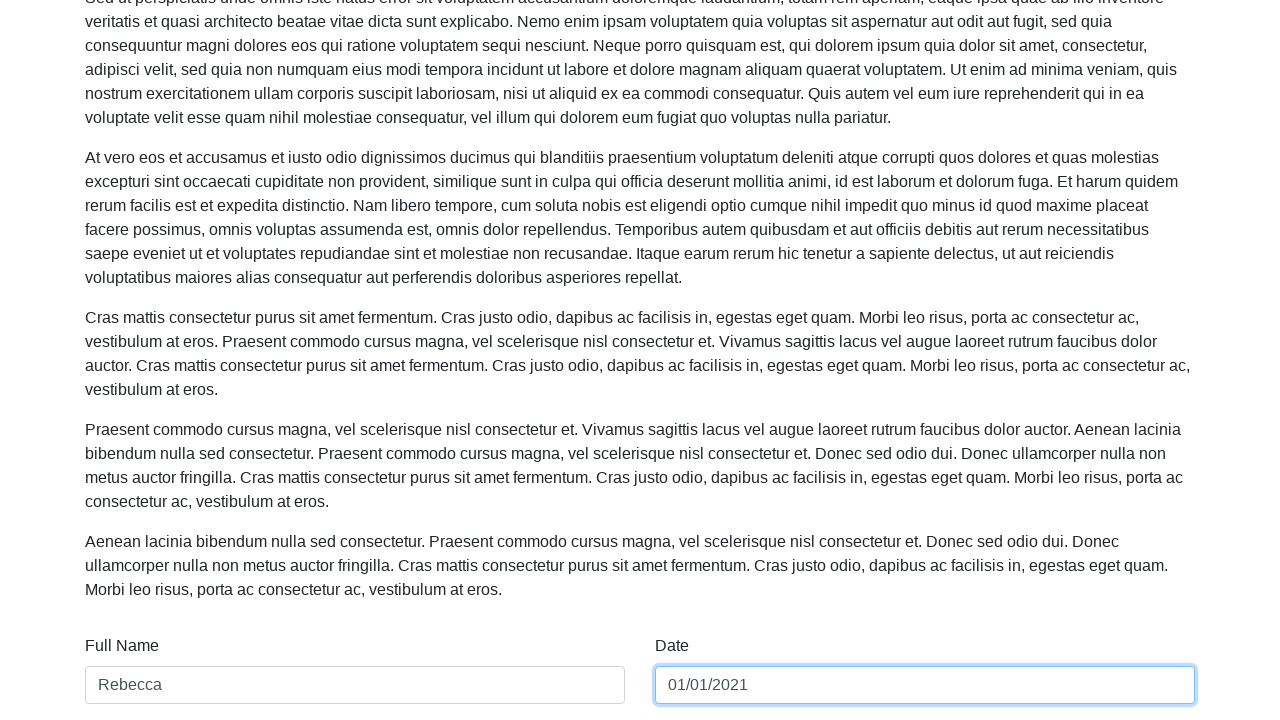